Tests HTML5 form validation messages by submitting a form with missing required fields and verifying browser validation messages

Starting URL: https://automationfc.github.io/html5/index.html

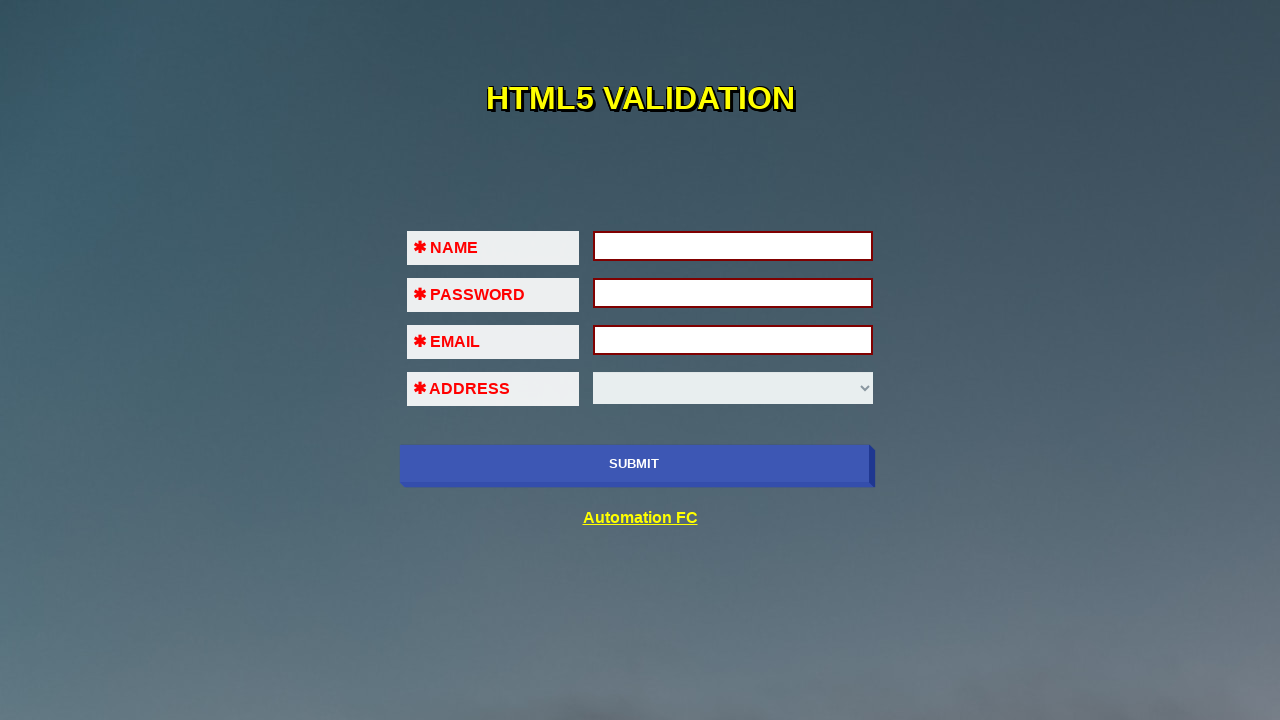

Clicked submit button without filling any form fields to trigger validation at (634, 464) on input[name='submit-btn']
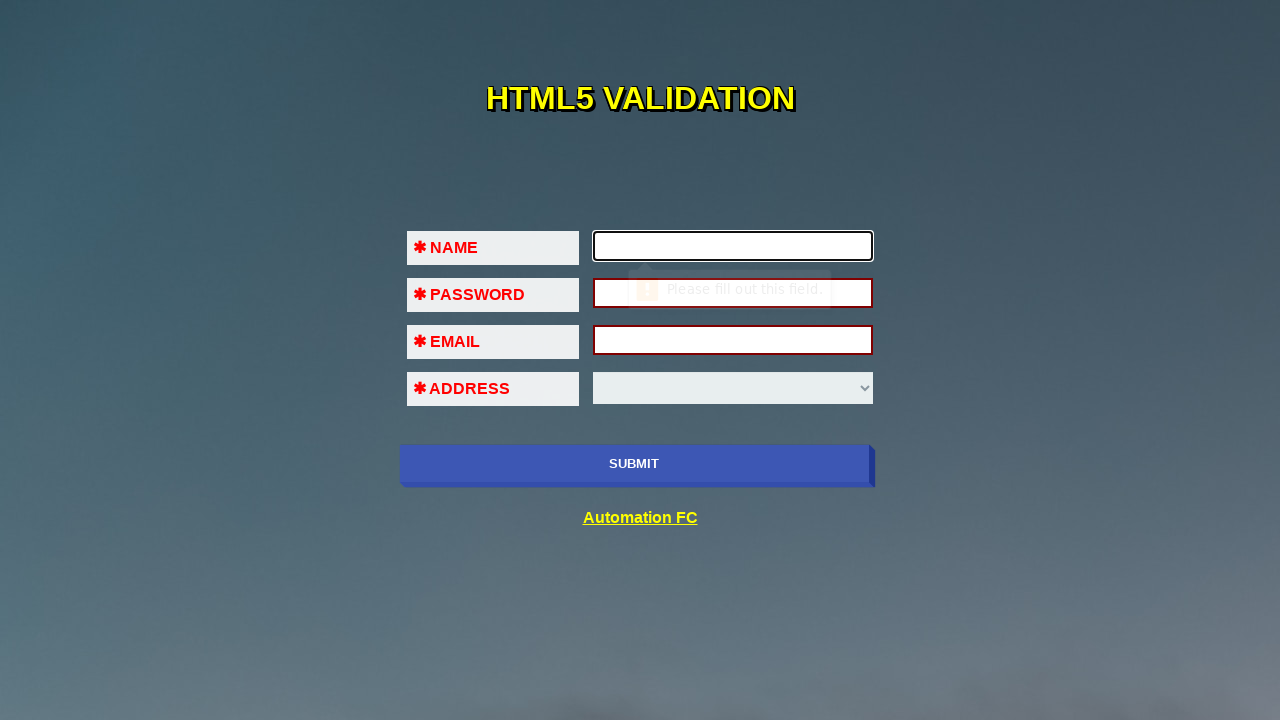

Filled name field with 'Abolo Kira' on #fname
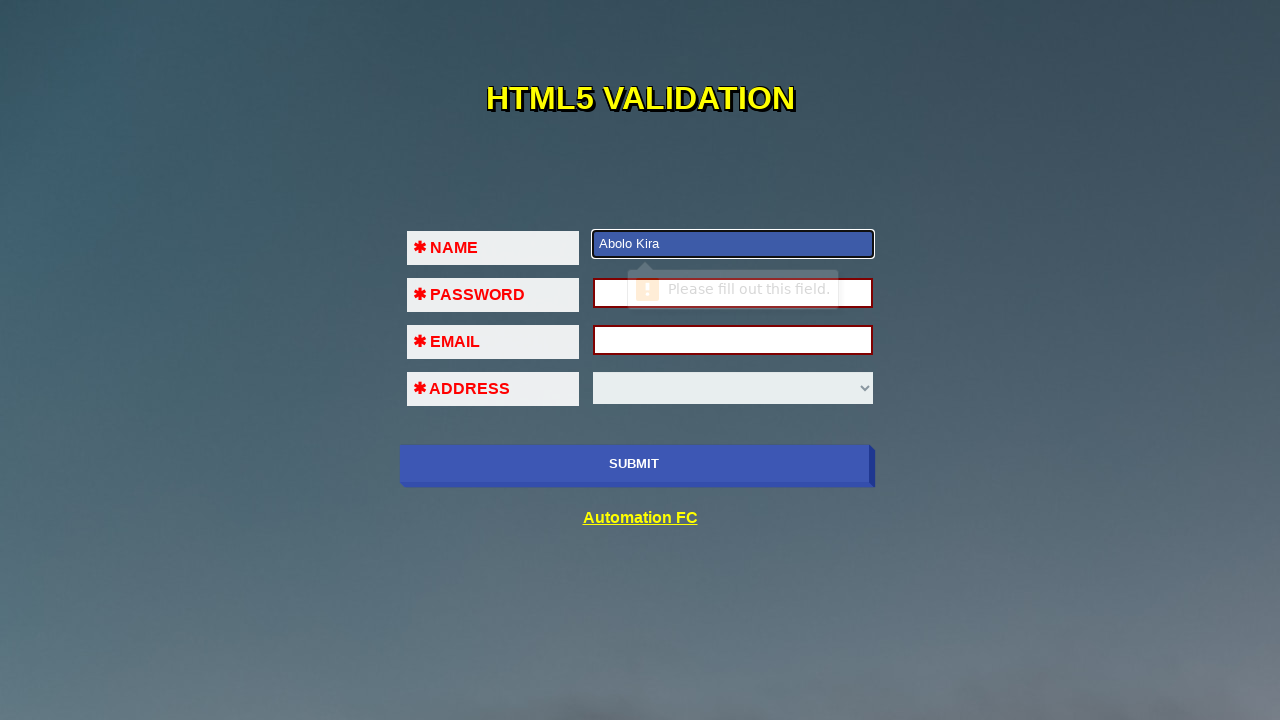

Clicked submit button after filling name field at (634, 464) on input[name='submit-btn']
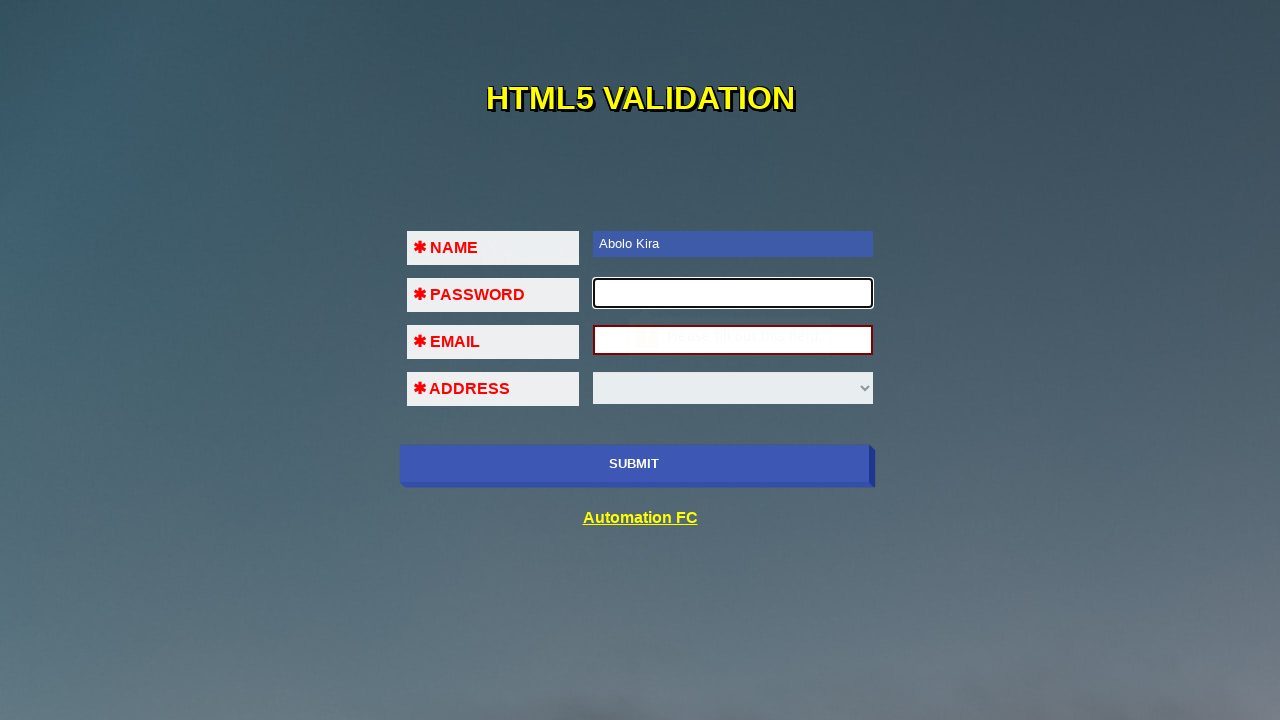

Filled password field with '123123' on #pass
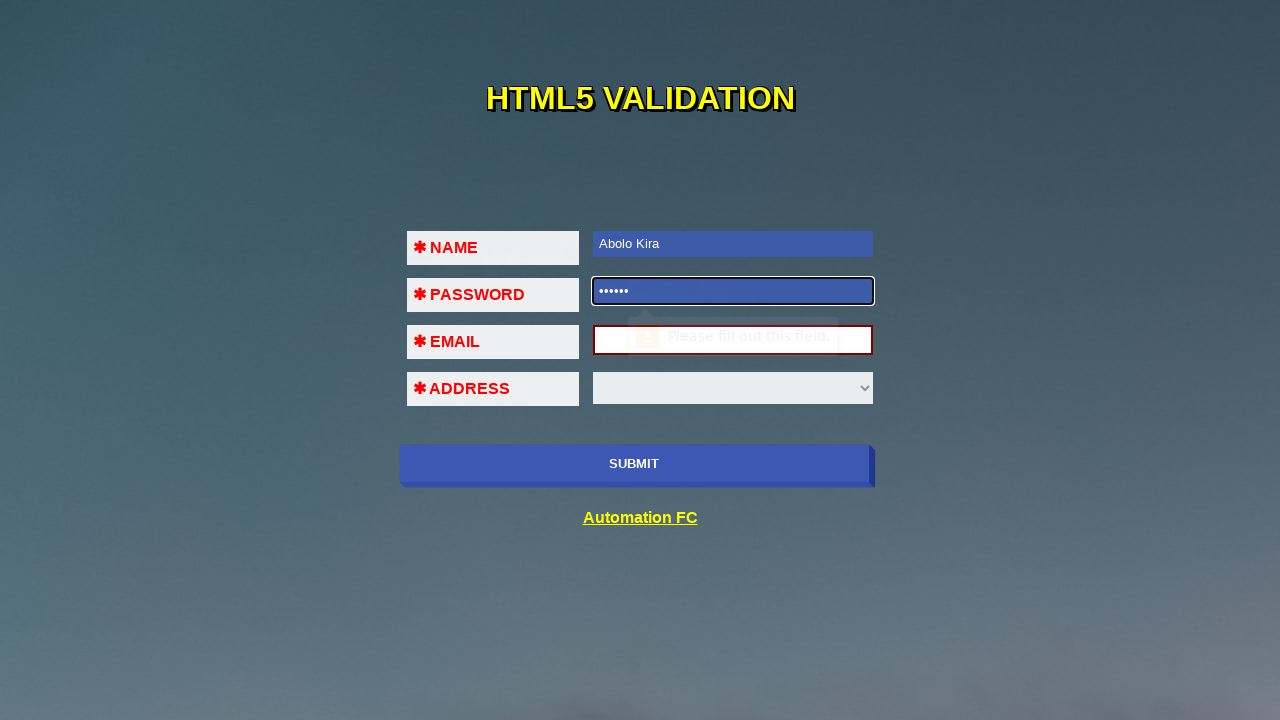

Clicked submit button after filling password field at (634, 464) on input[name='submit-btn']
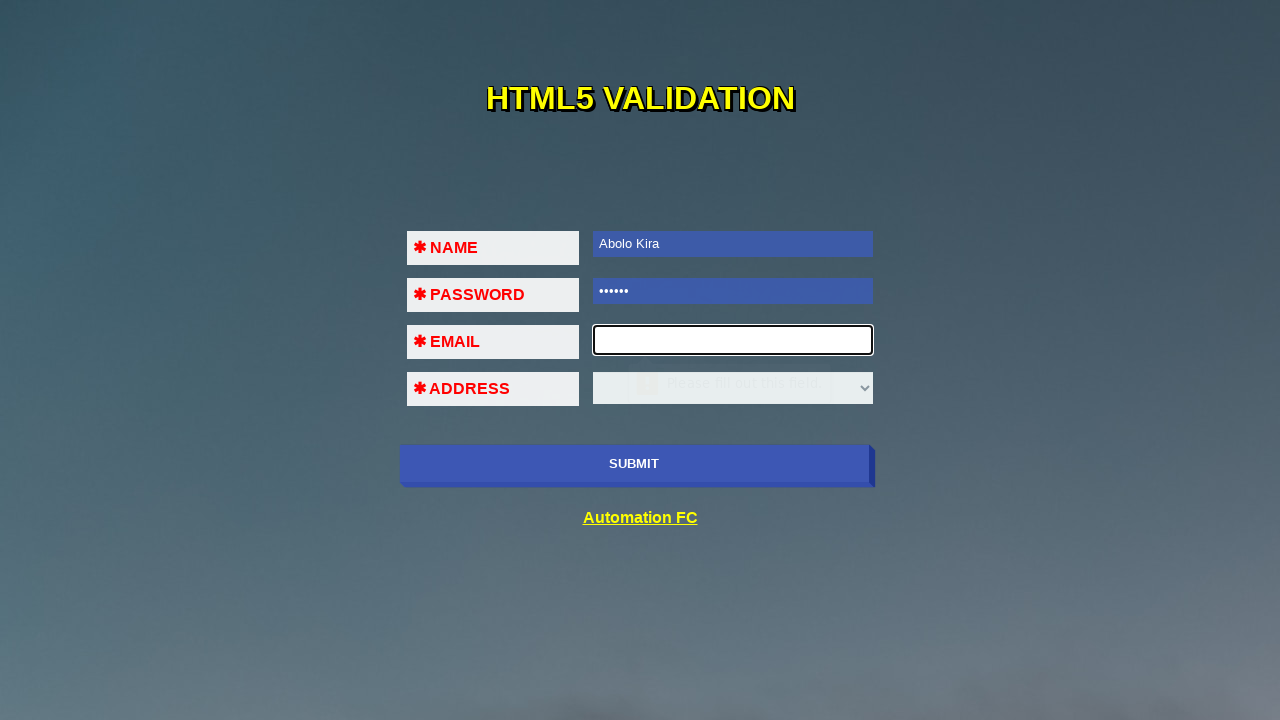

Filled email field with invalid format '12512@14' on #em
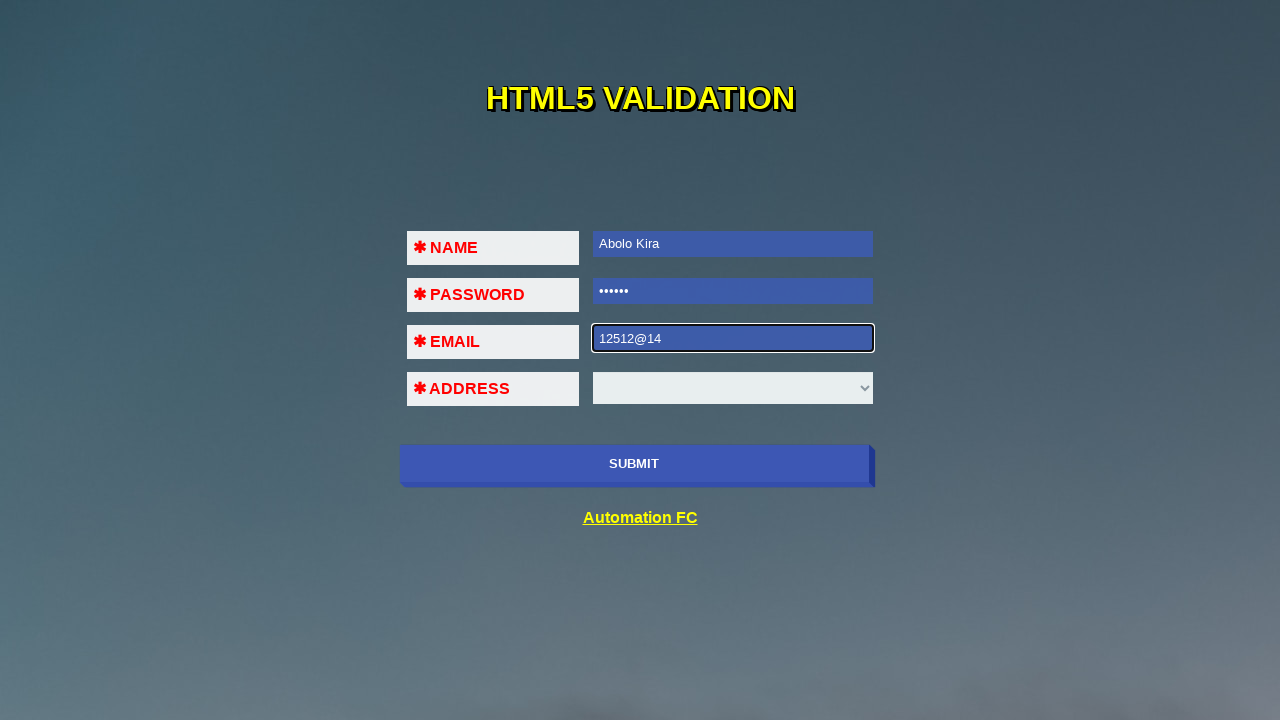

Clicked submit button with invalid email format '12512@14' at (634, 464) on input[name='submit-btn']
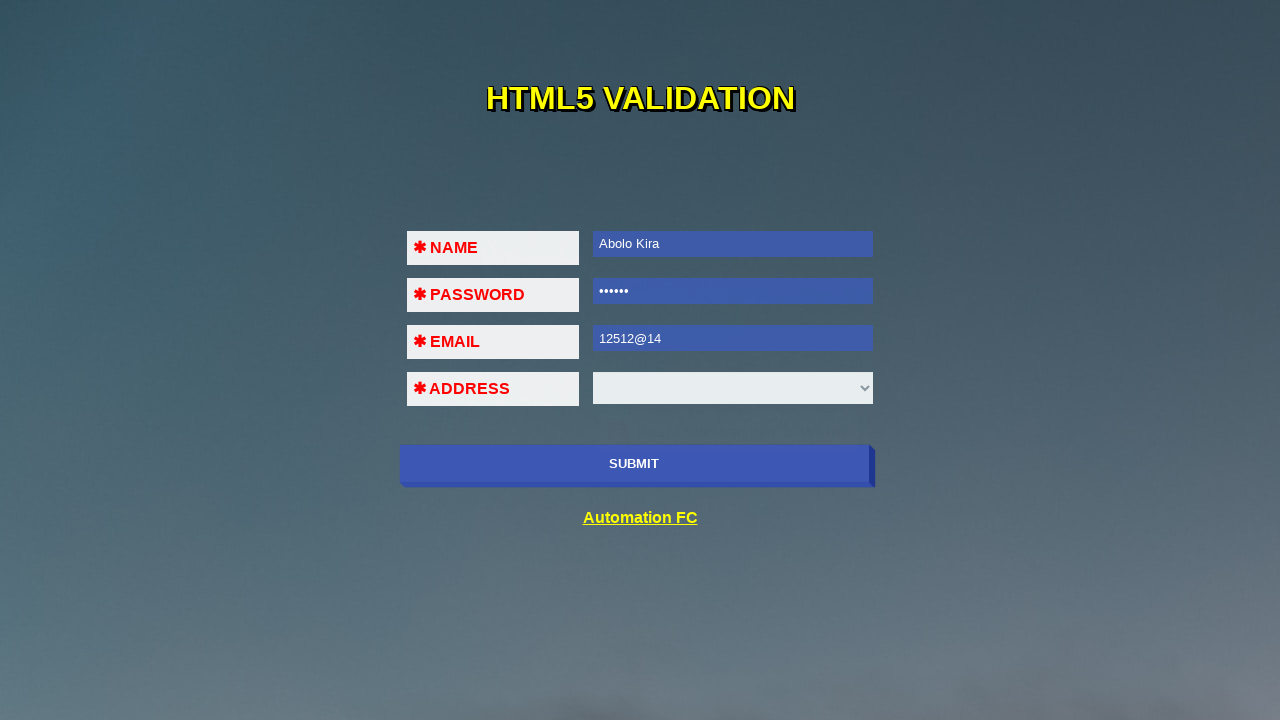

Filled email field with another invalid format '123!@#$' on #em
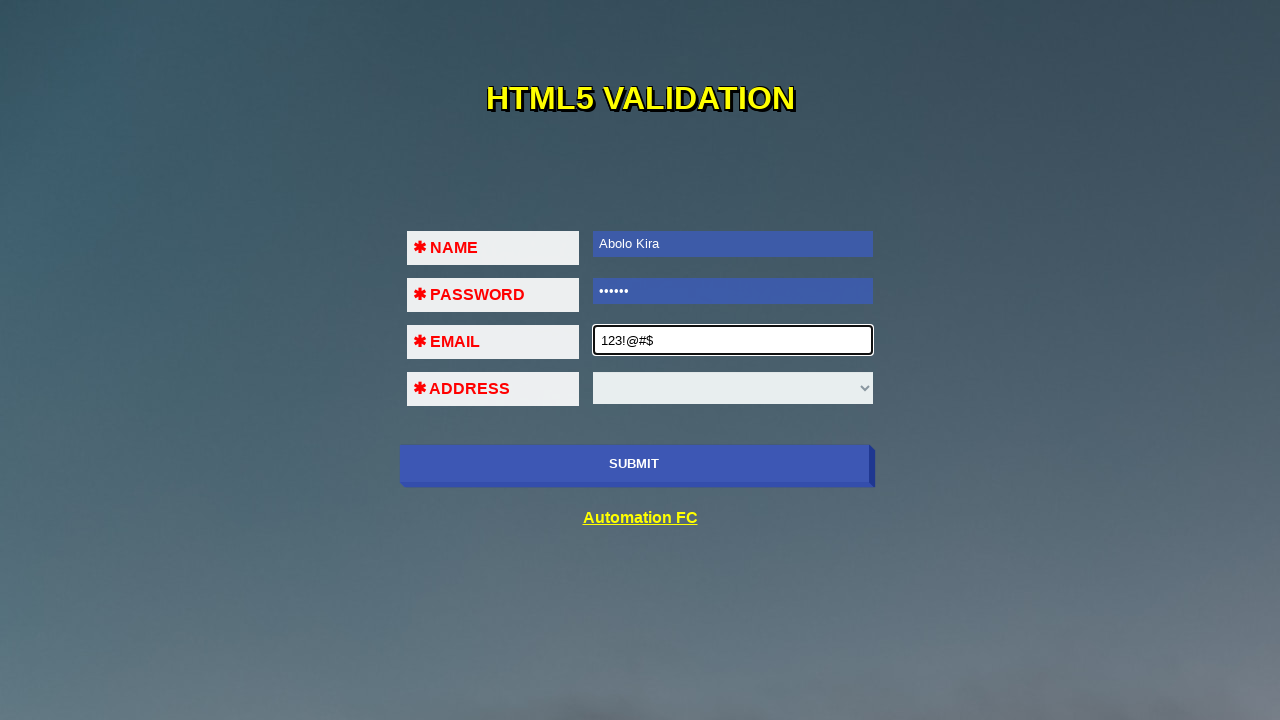

Clicked submit button with invalid email format '123!@#$' at (634, 464) on input[name='submit-btn']
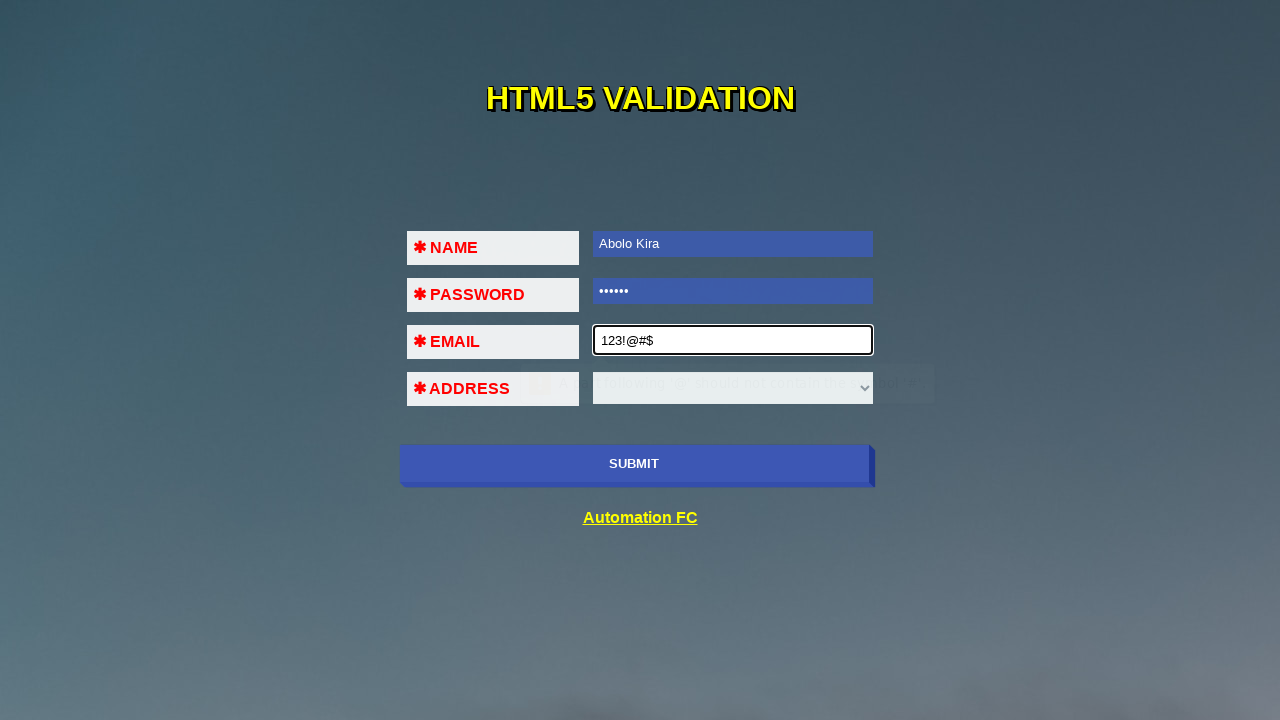

Filled email field with valid format 'kakaka@gmail.com' on #em
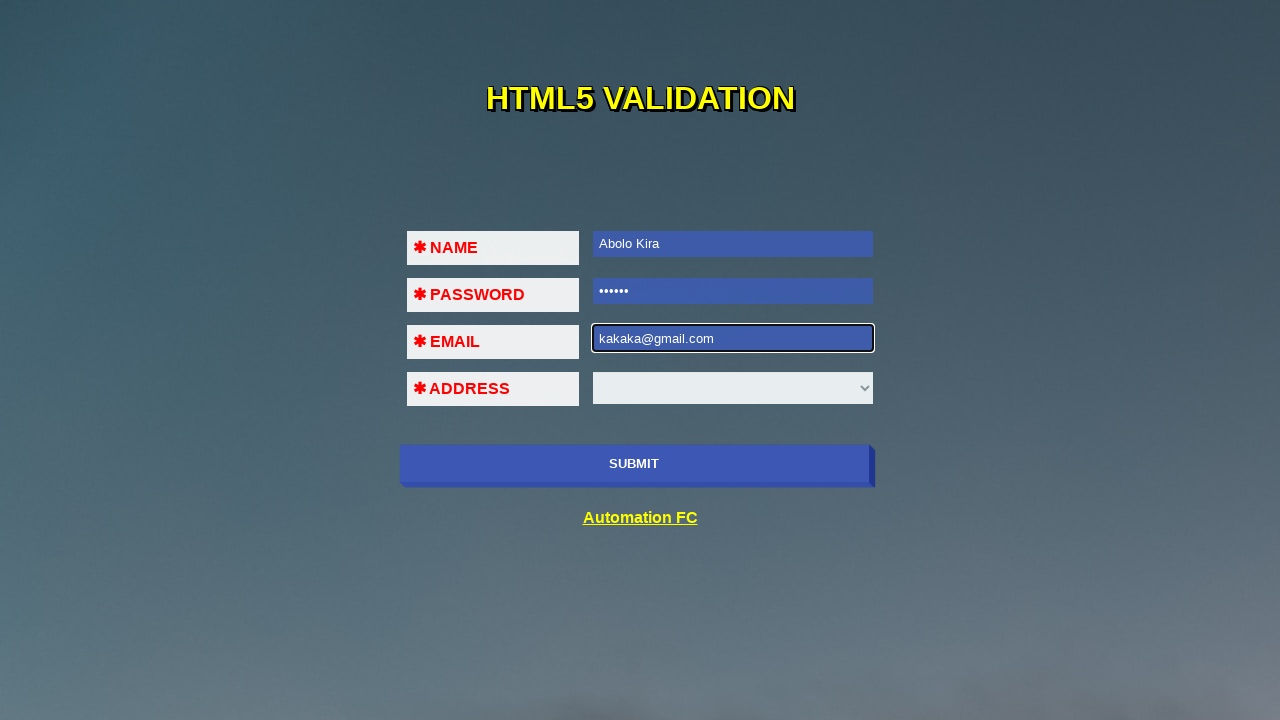

Clicked submit button with valid email to trigger select field validation at (634, 464) on input[name='submit-btn']
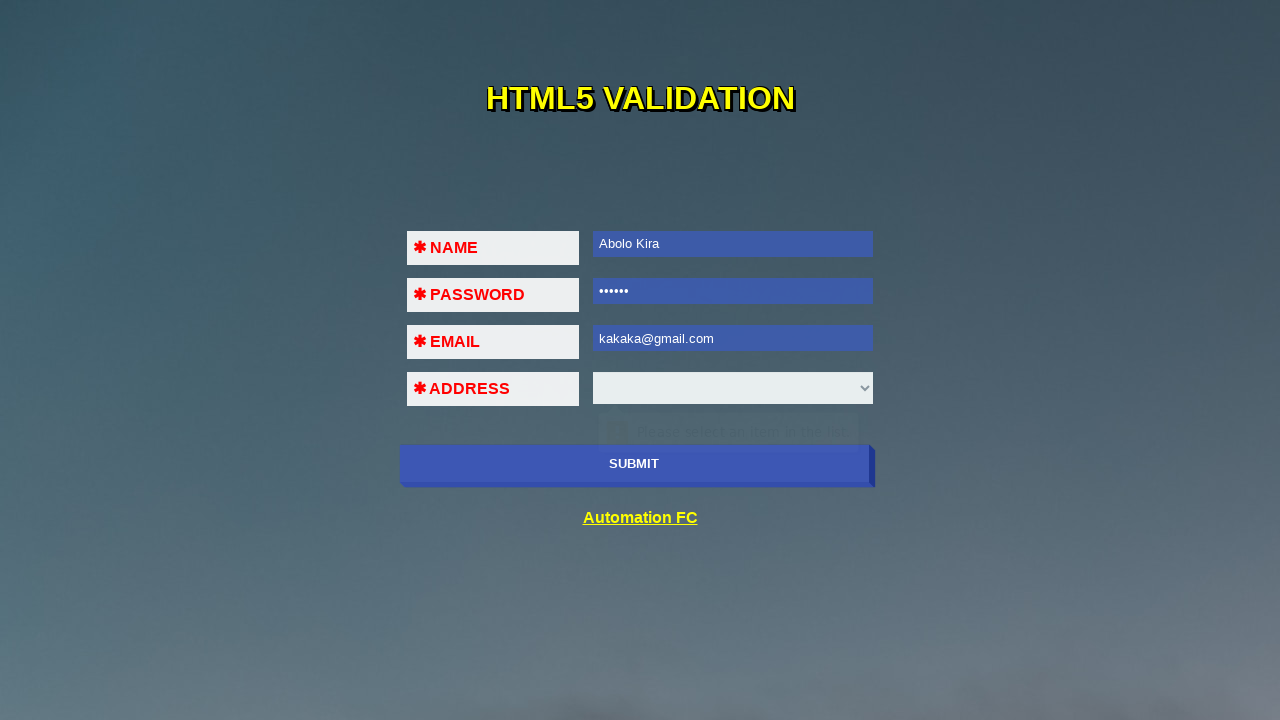

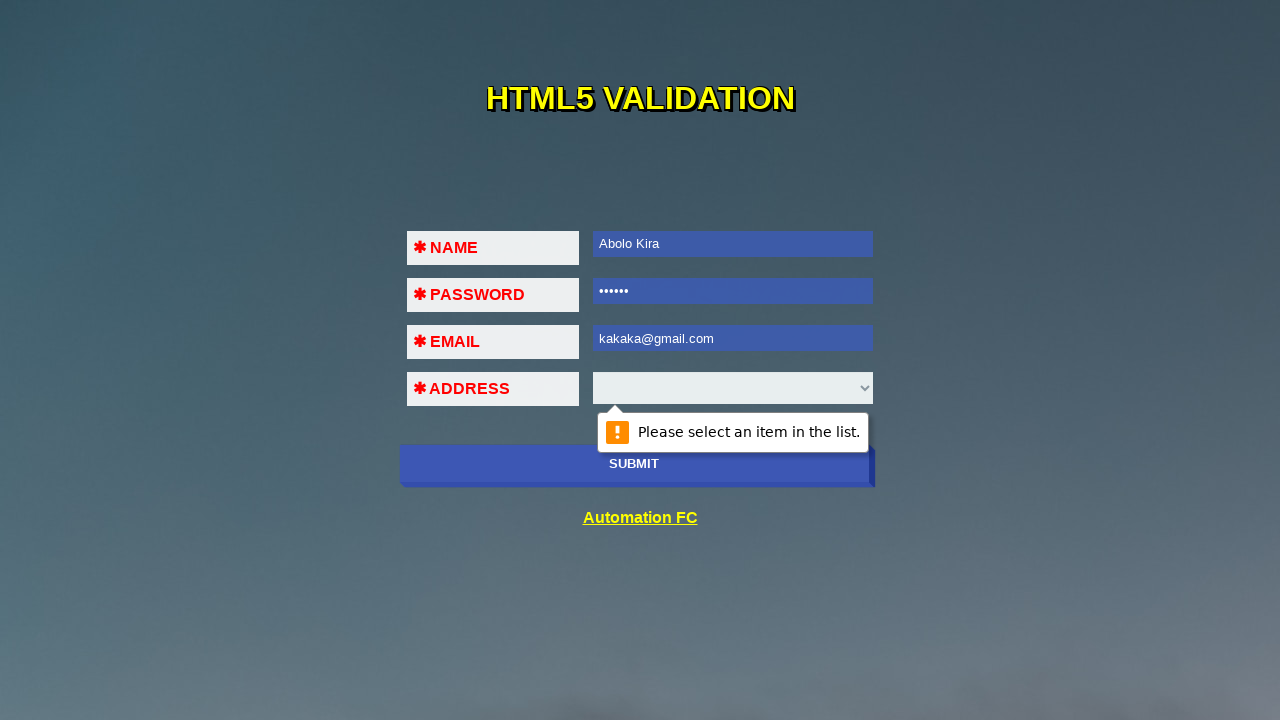